Tests drag and drop functionality by dragging element A to element B's location on a demo page

Starting URL: http://the-internet.herokuapp.com/drag_and_drop

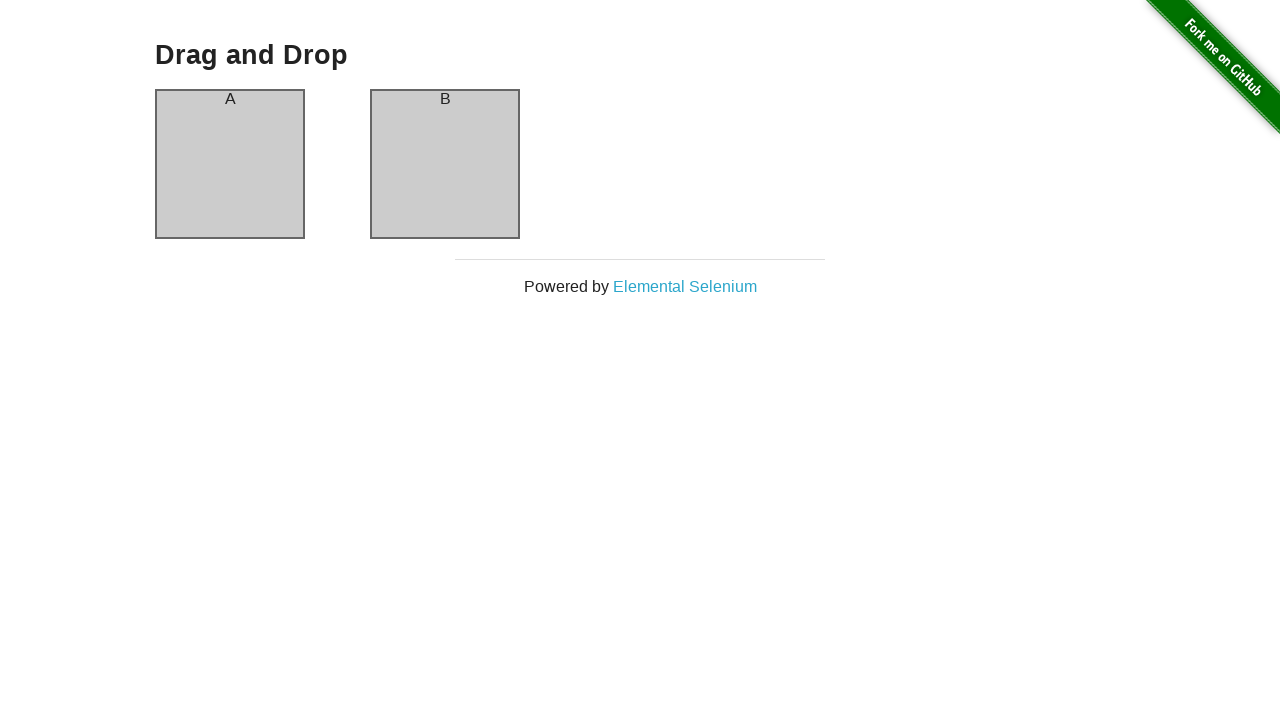

Navigated to drag and drop demo page
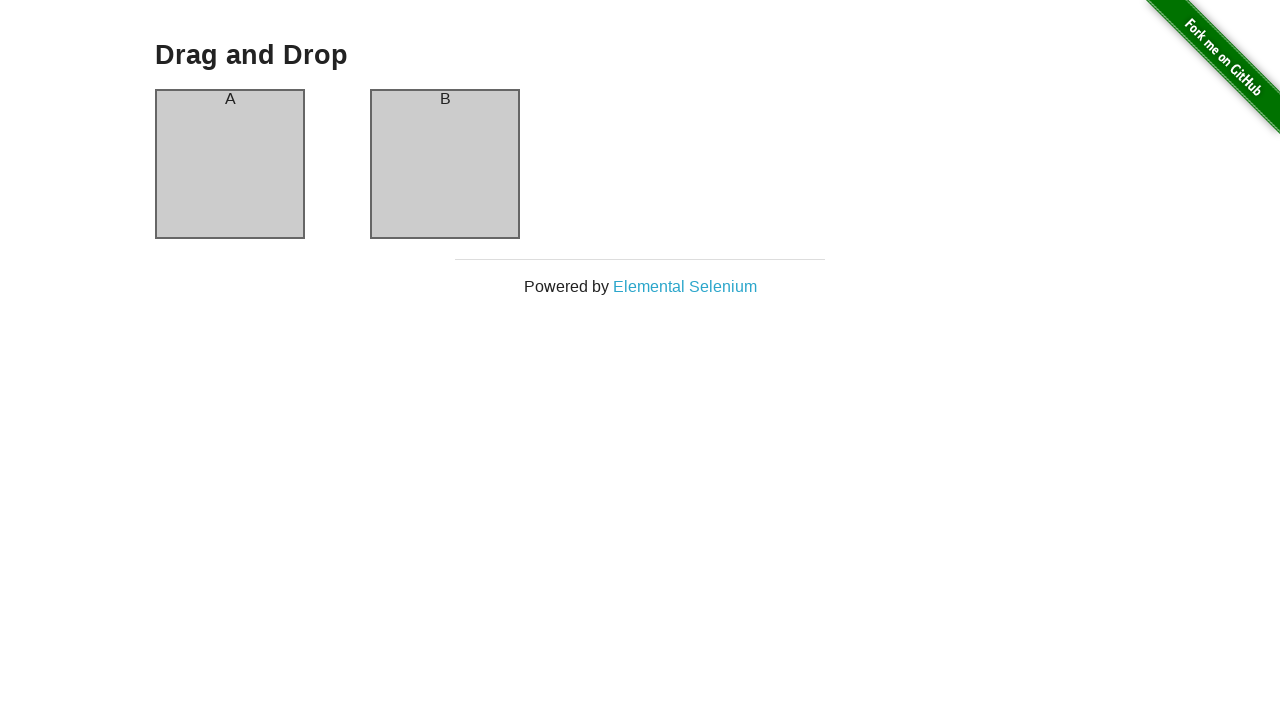

Located drag source element A
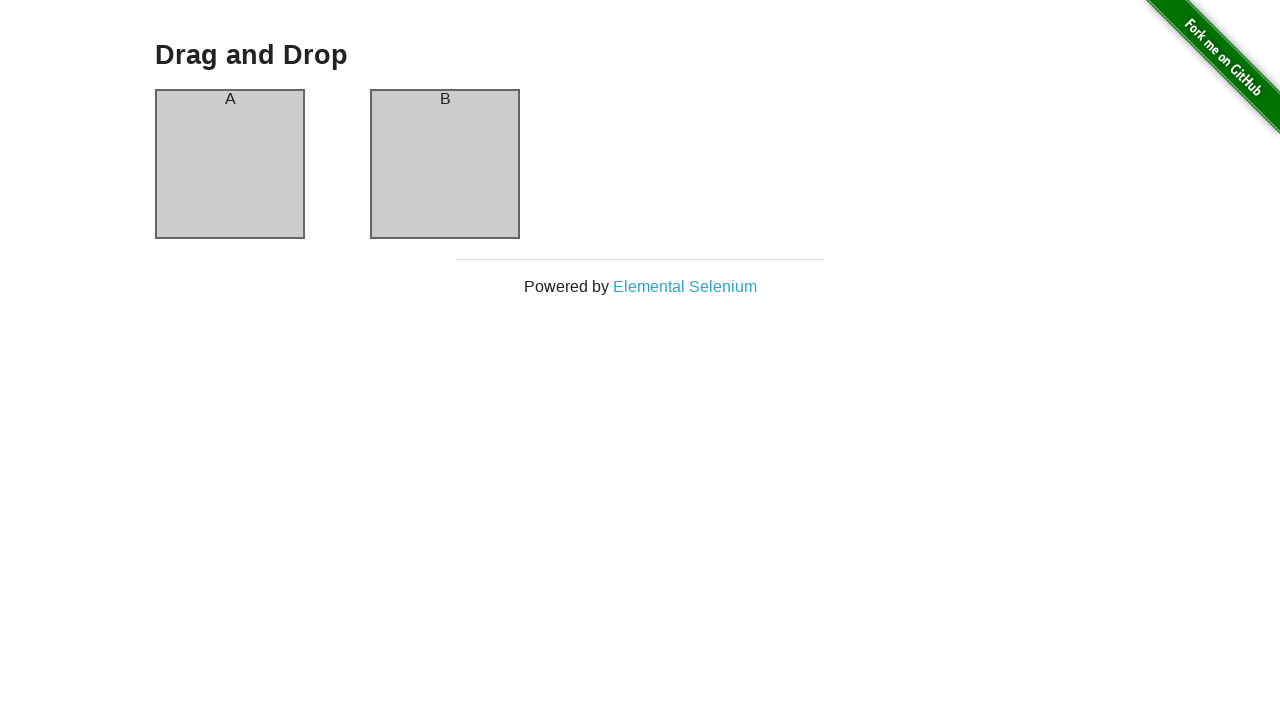

Located drop target element B
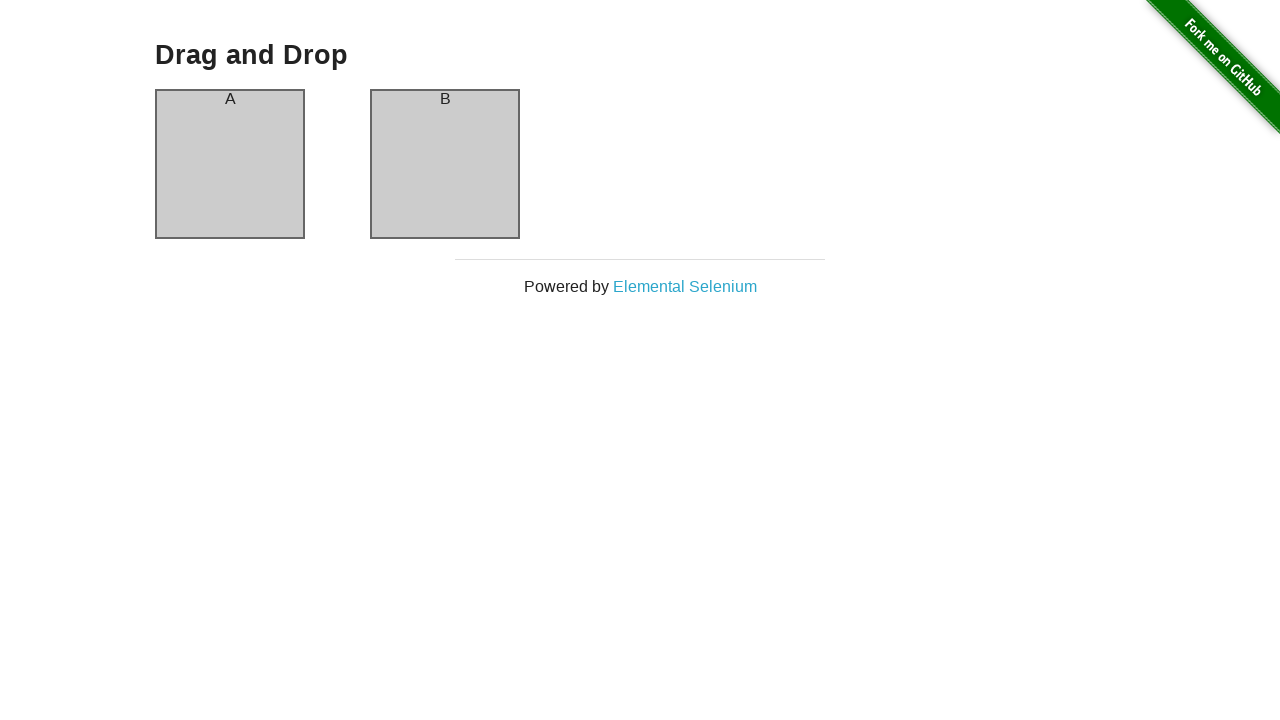

Dragged element A to element B location at (445, 99)
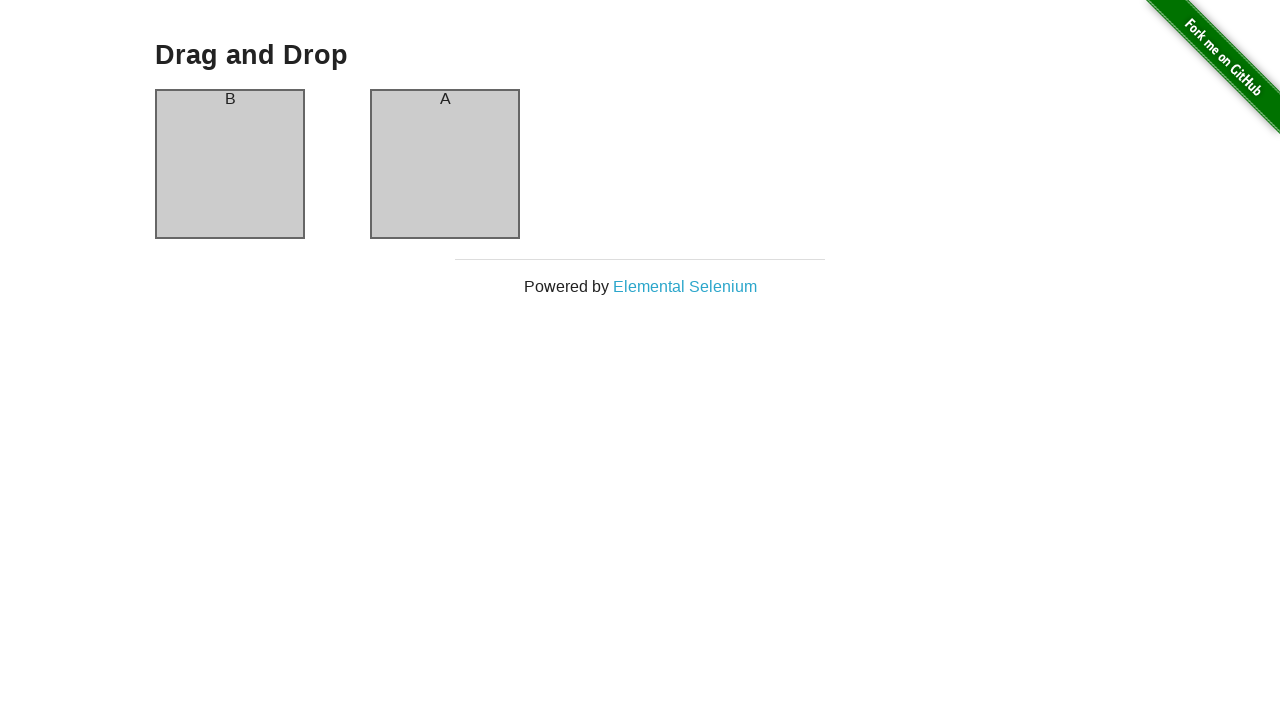

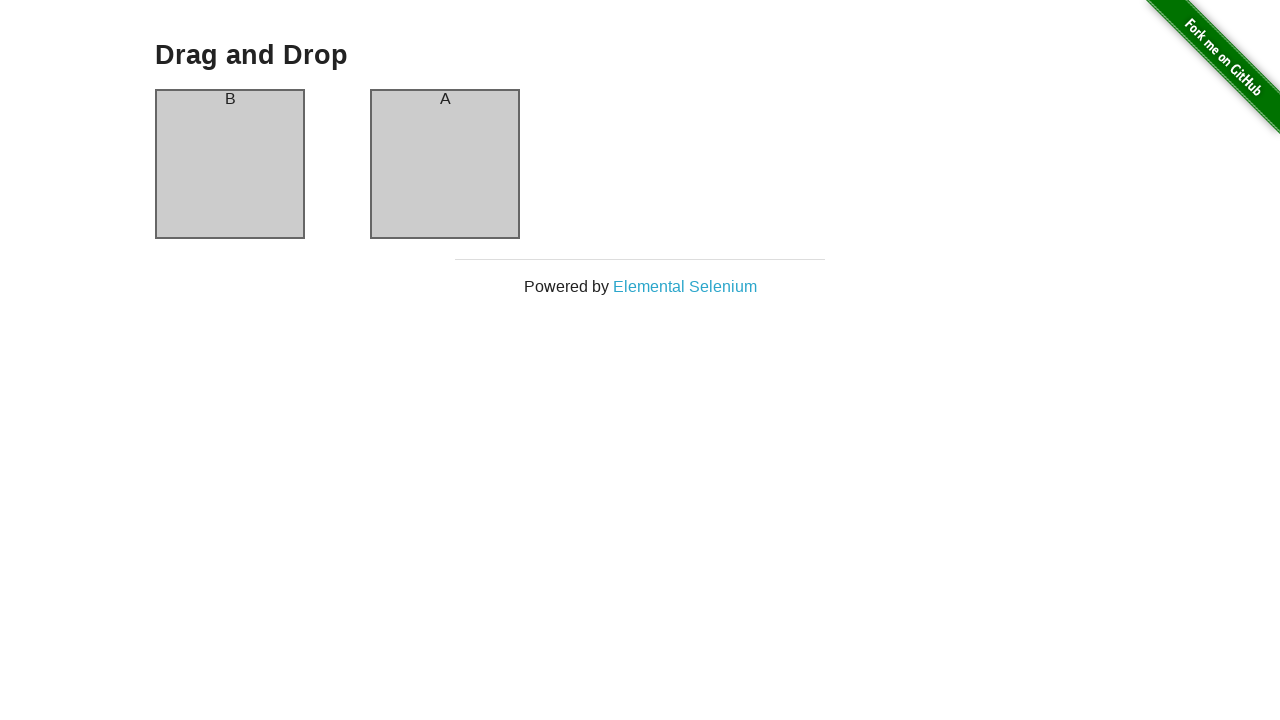